Navigates to the Veracode website homepage and waits for the page to fully load

Starting URL: https://www.veracode.com

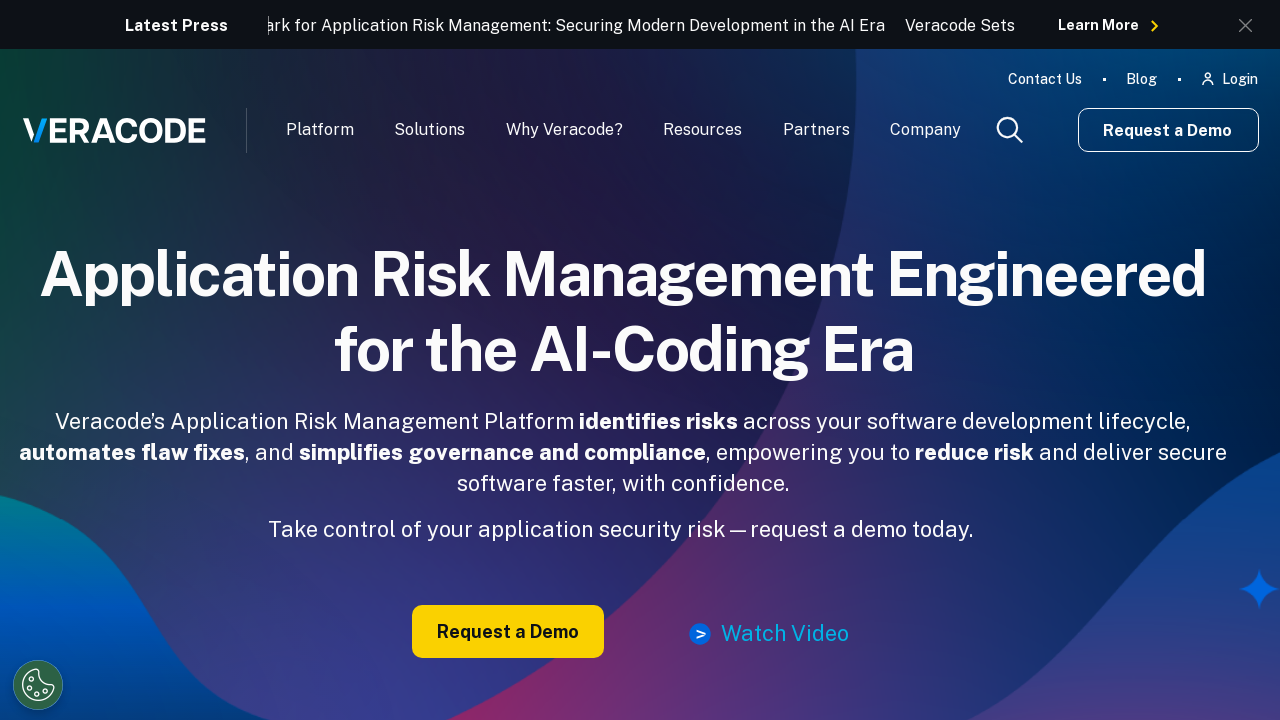

Navigated to Veracode website homepage
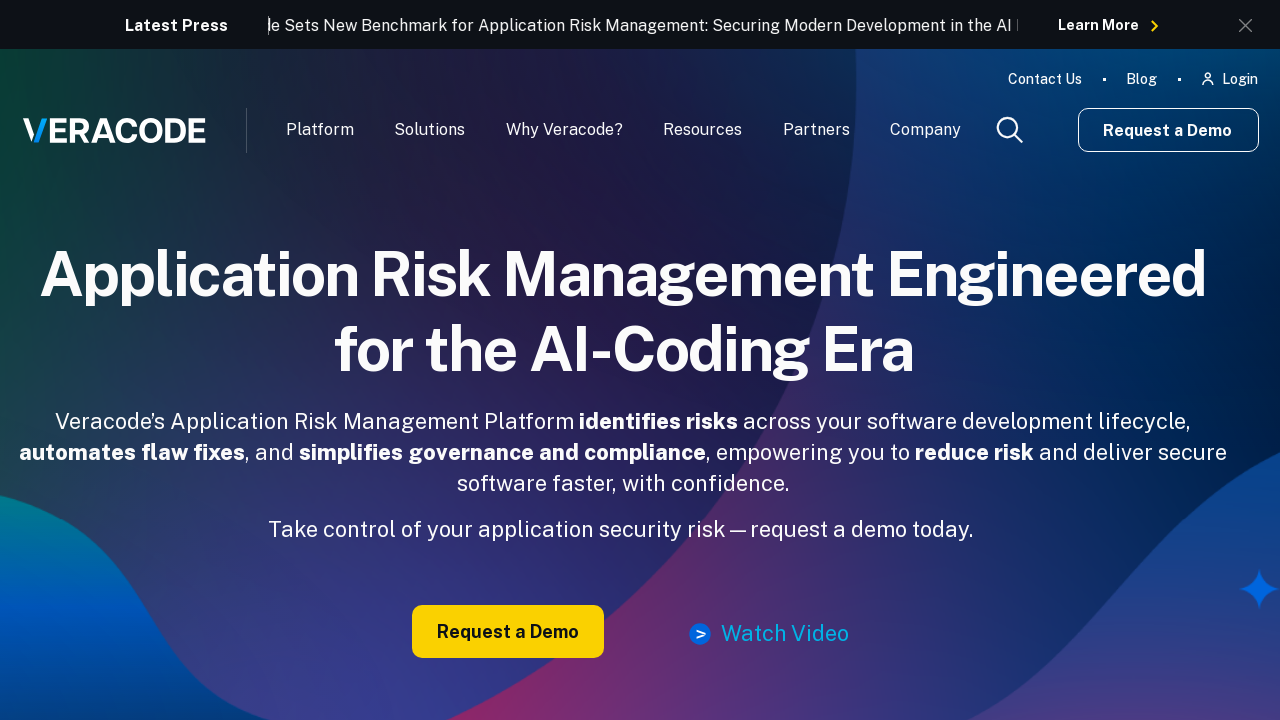

Page fully loaded - network idle state reached
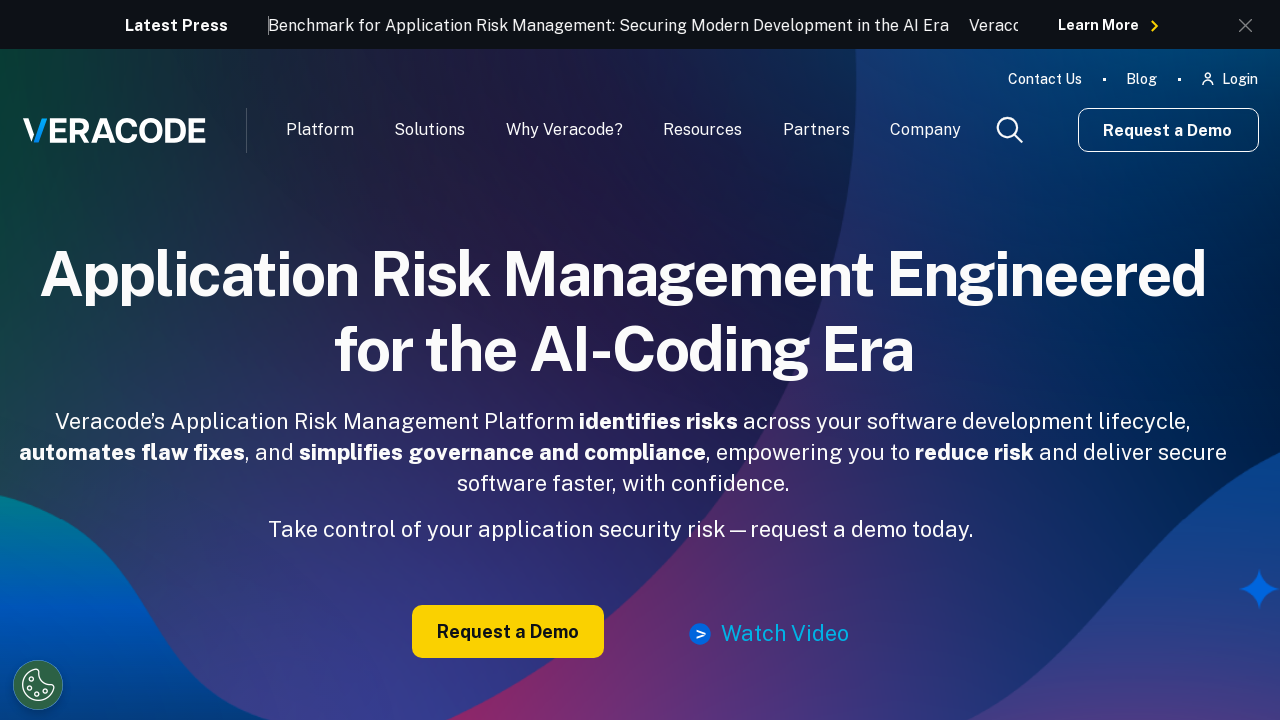

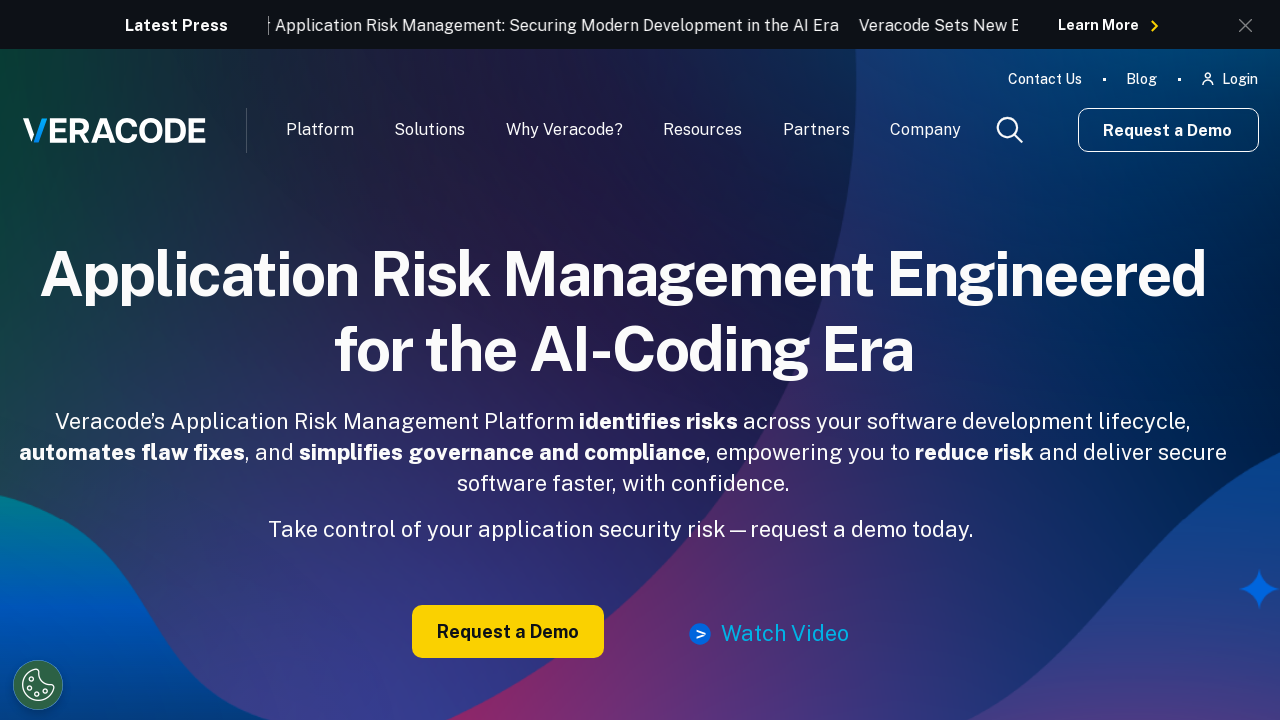